Tests explicit wait functionality by waiting for a price element to show "$100", then clicking a book button, reading an input value, calculating a mathematical formula (log of absolute value of 12*sin(x)), entering the result, and submitting the answer.

Starting URL: http://suninjuly.github.io/explicit_wait2.html

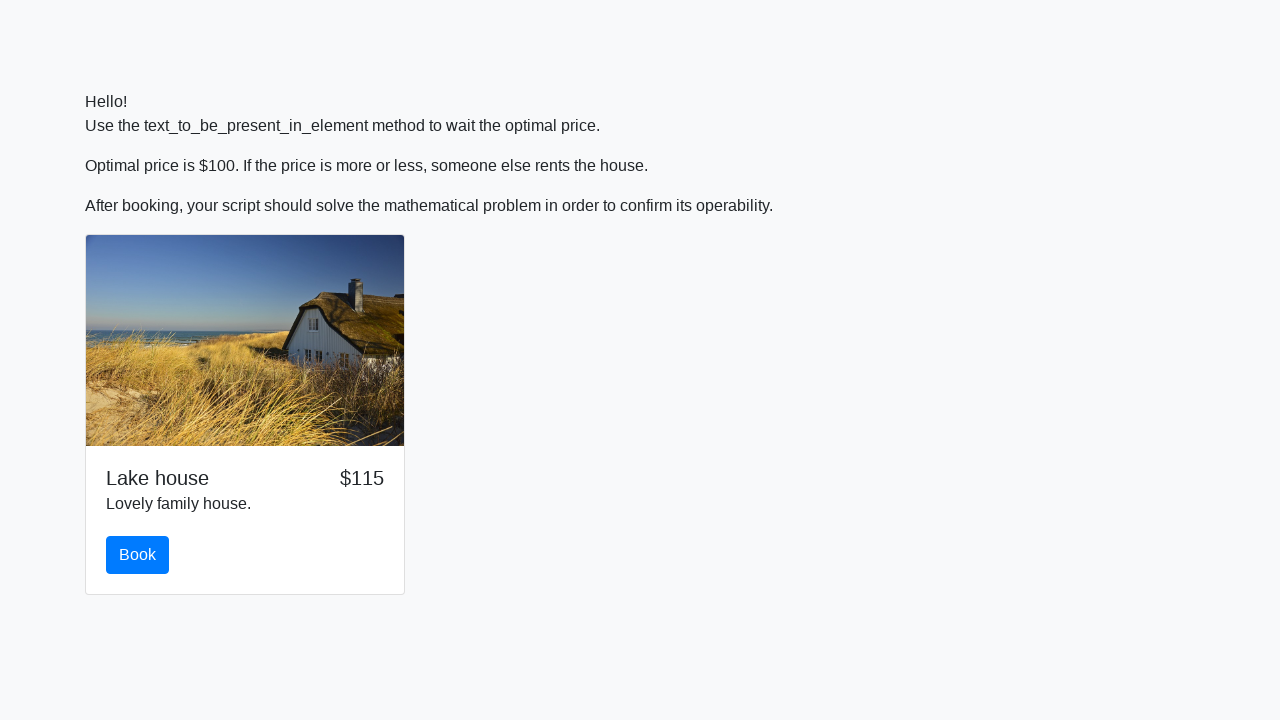

Waited for price element to display '$100'
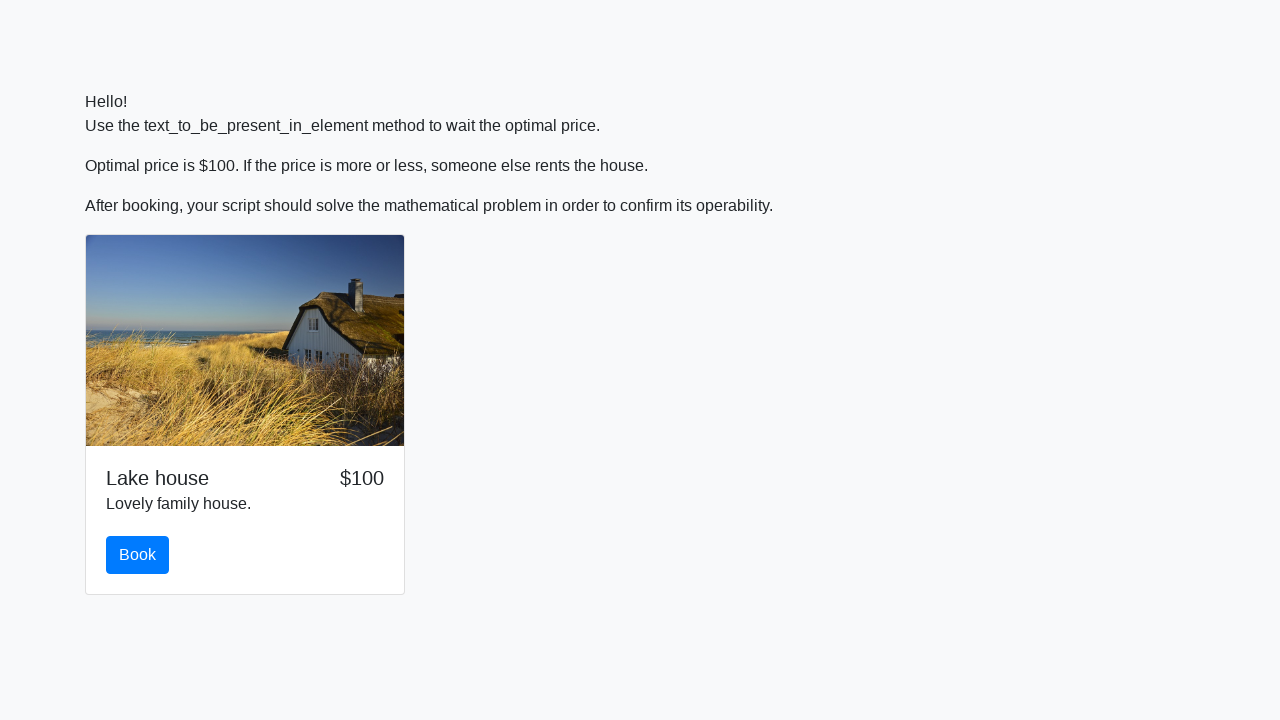

Clicked the book button at (138, 555) on #book
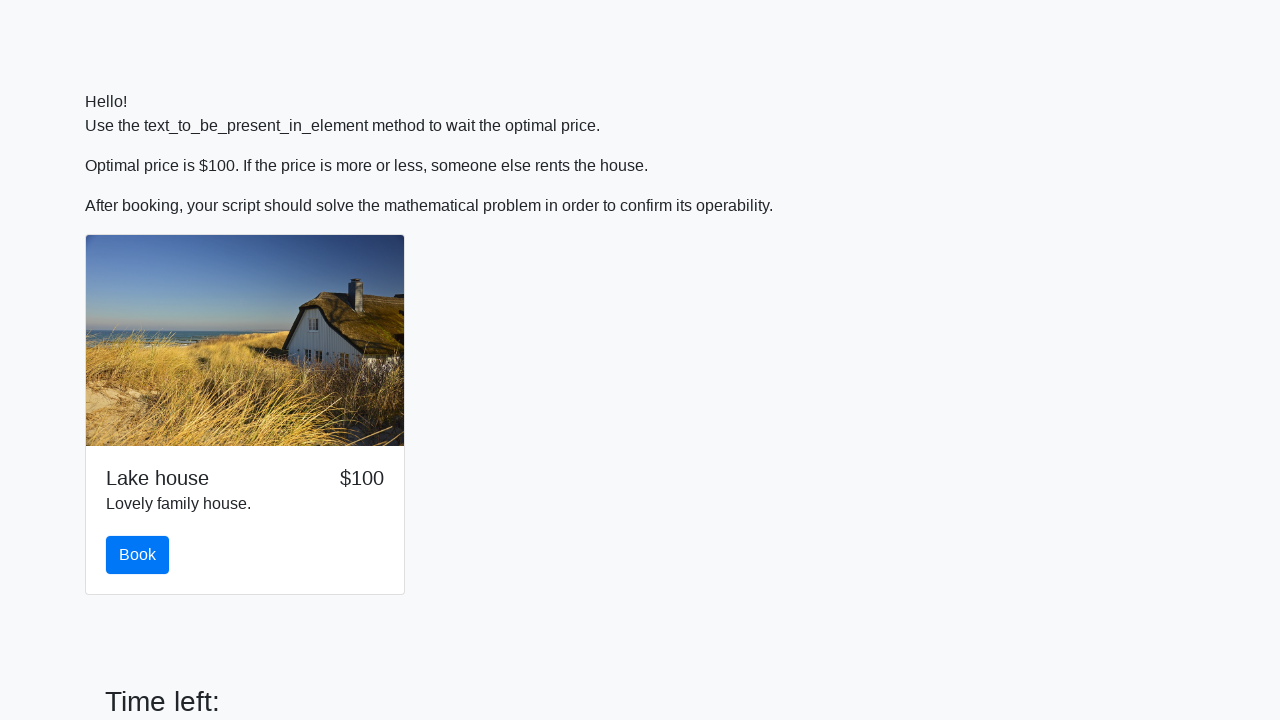

Retrieved input value from element: 308
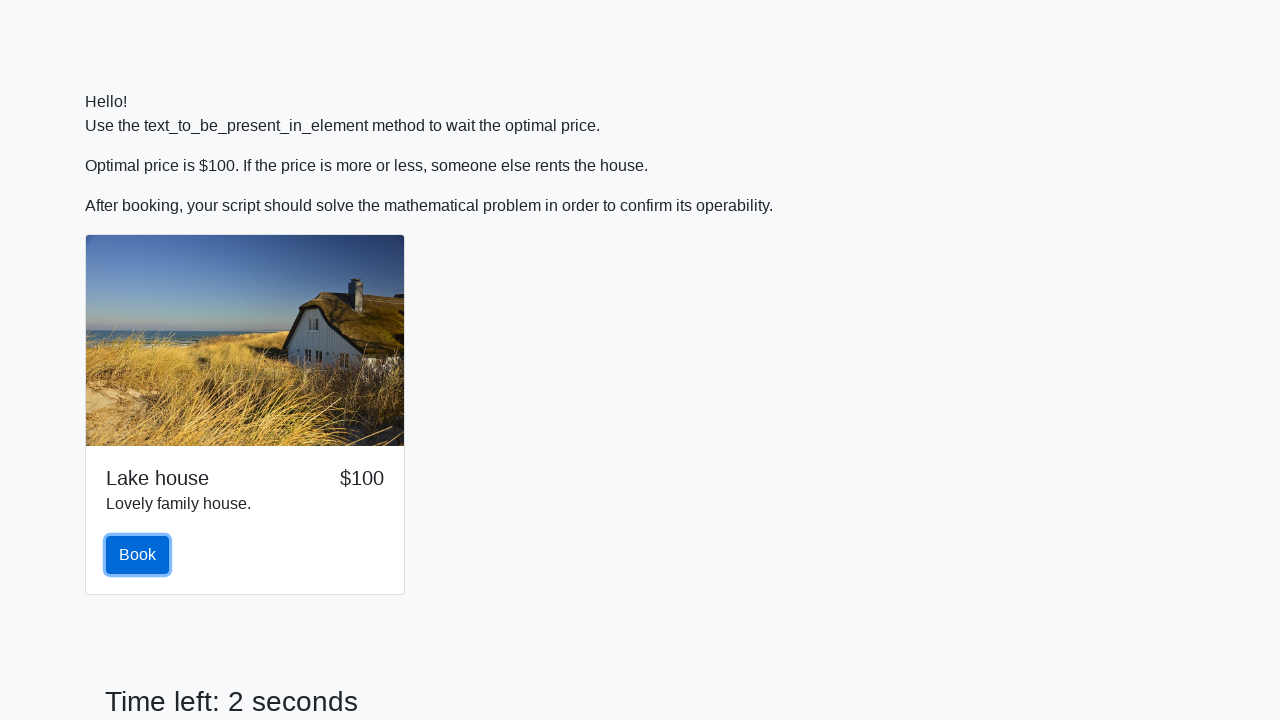

Calculated result using formula log(|12*sin(x)|): 0.3942264786354951
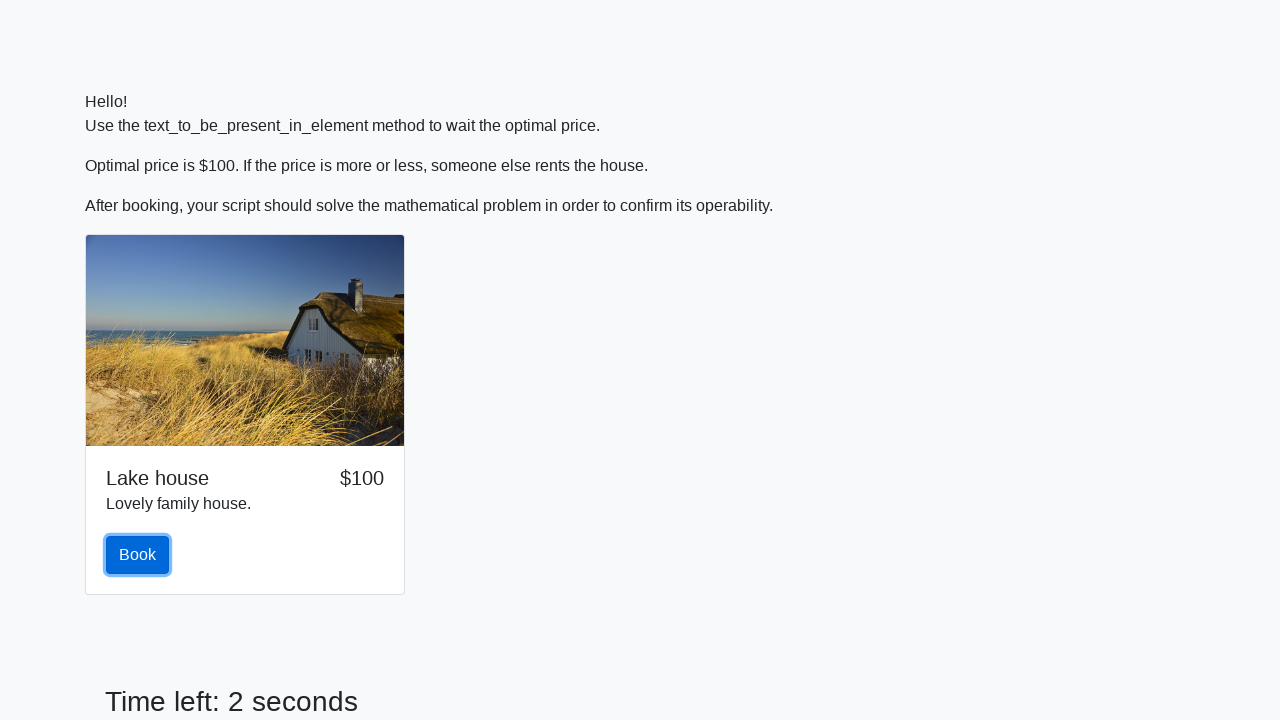

Filled answer field with calculated value: 0.3942264786354951 on #answer
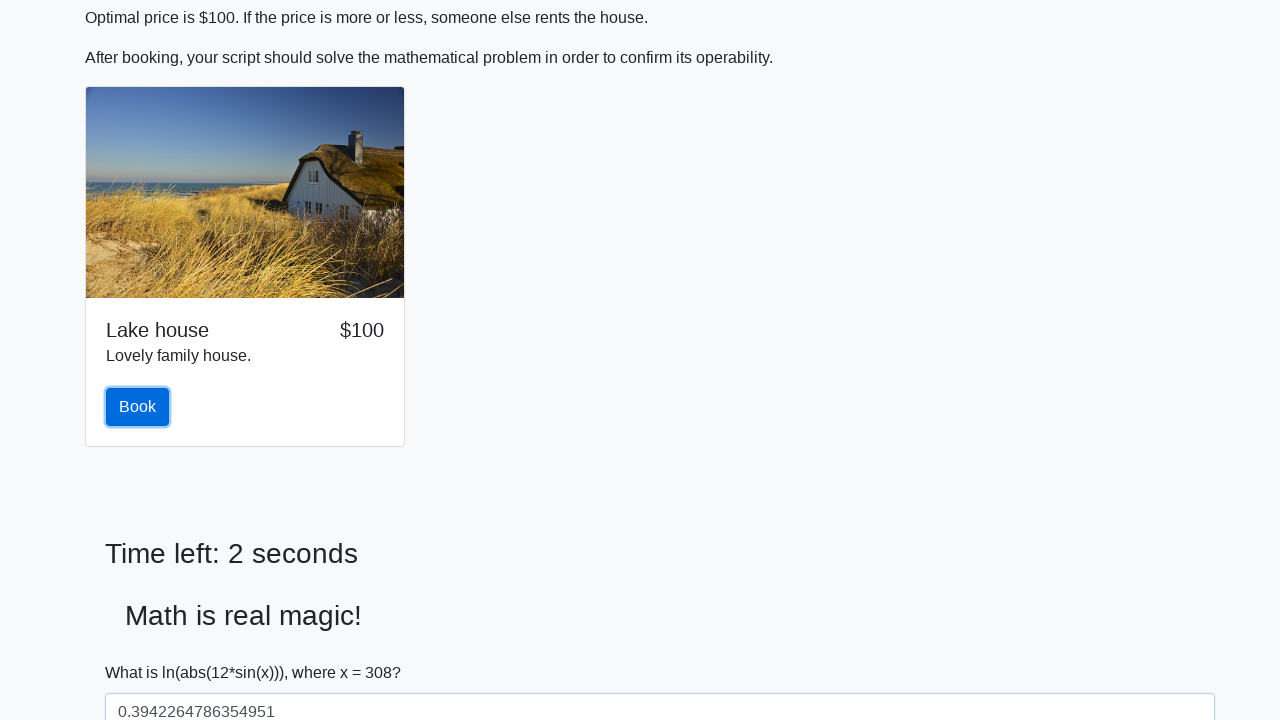

Clicked the solve button to submit answer at (143, 651) on #solve
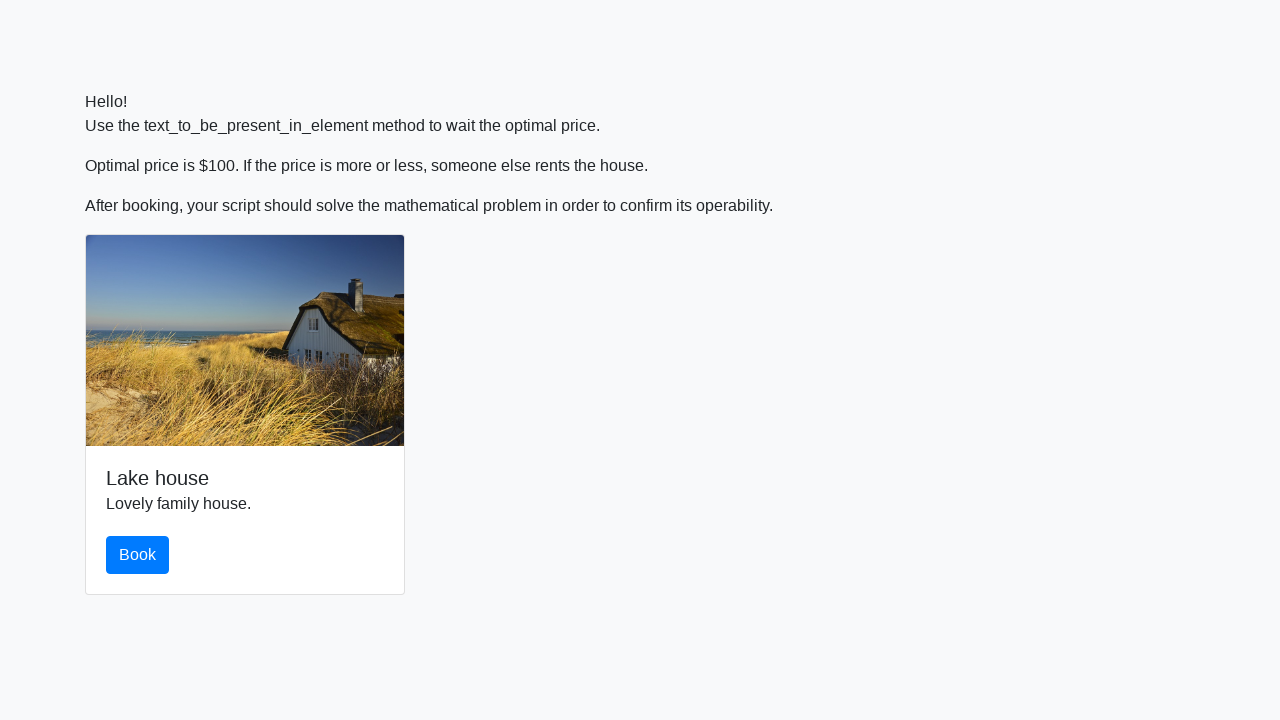

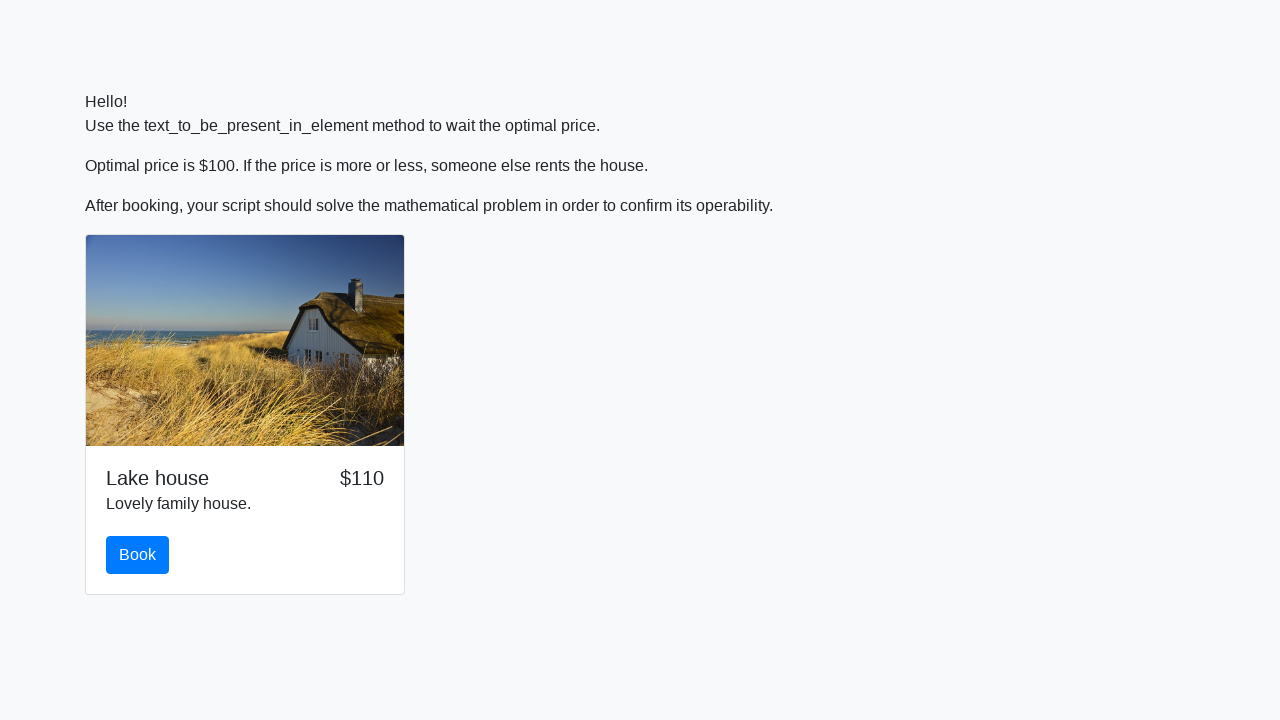